Tests that email input is reset after page refresh and form remains visible

Starting URL: https://www.netlify.com

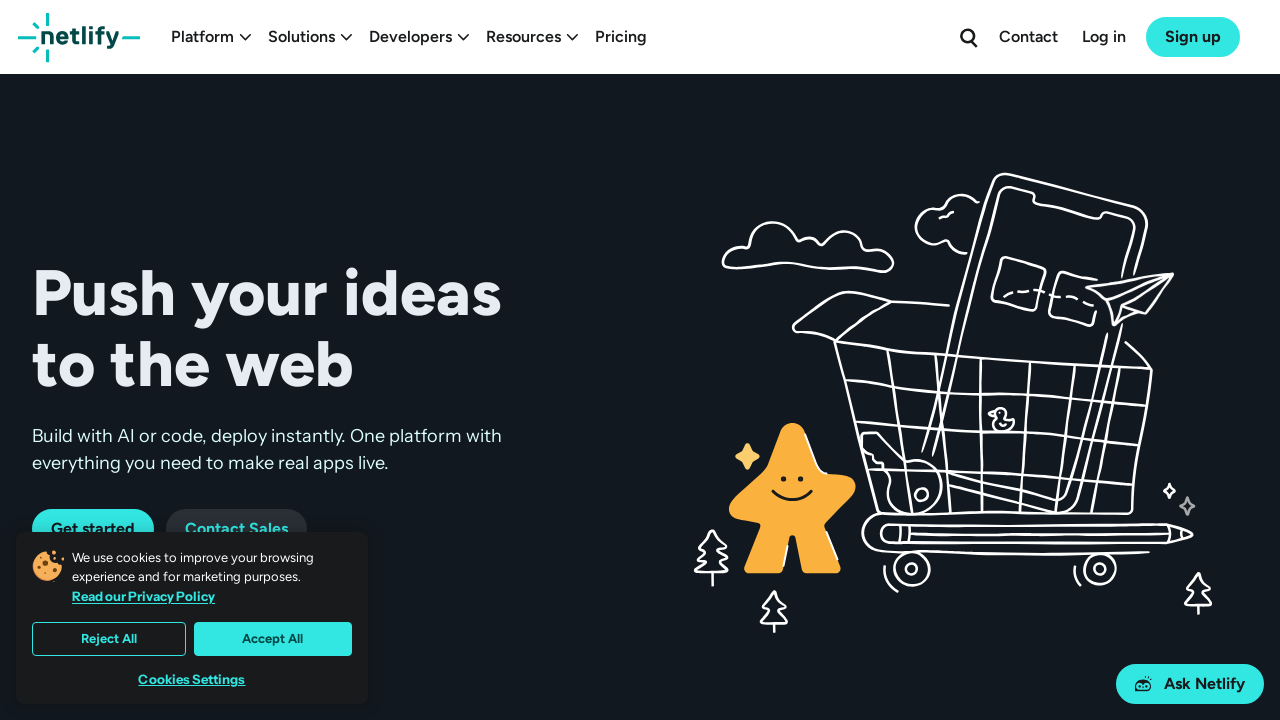

Cleared localStorage
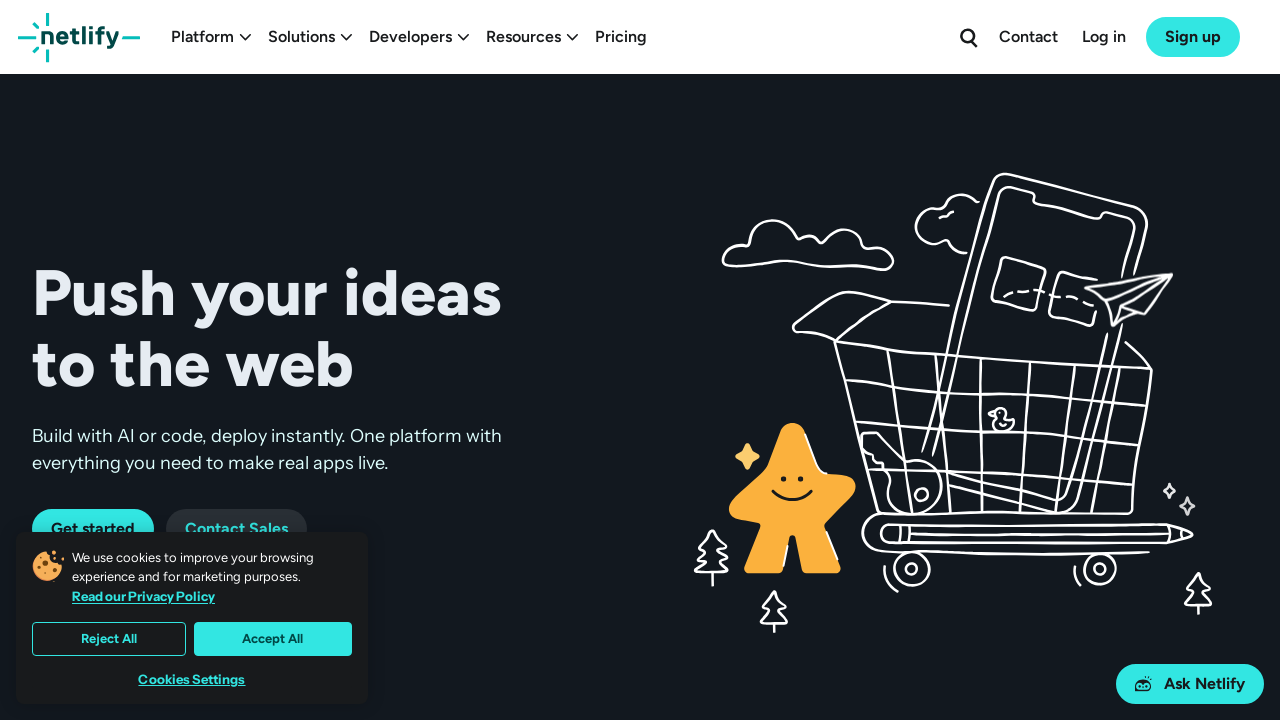

Filled email input with 'resettest5431@example.com' on input[type="email"]
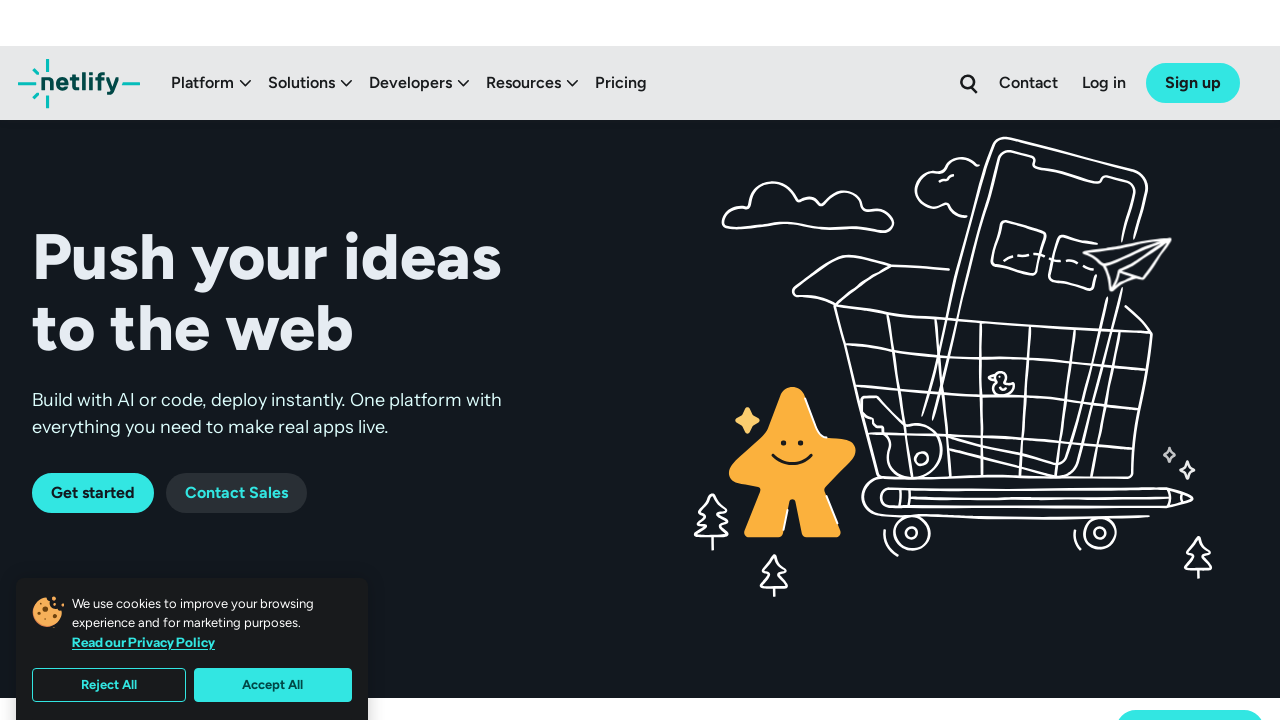

Reloaded the page
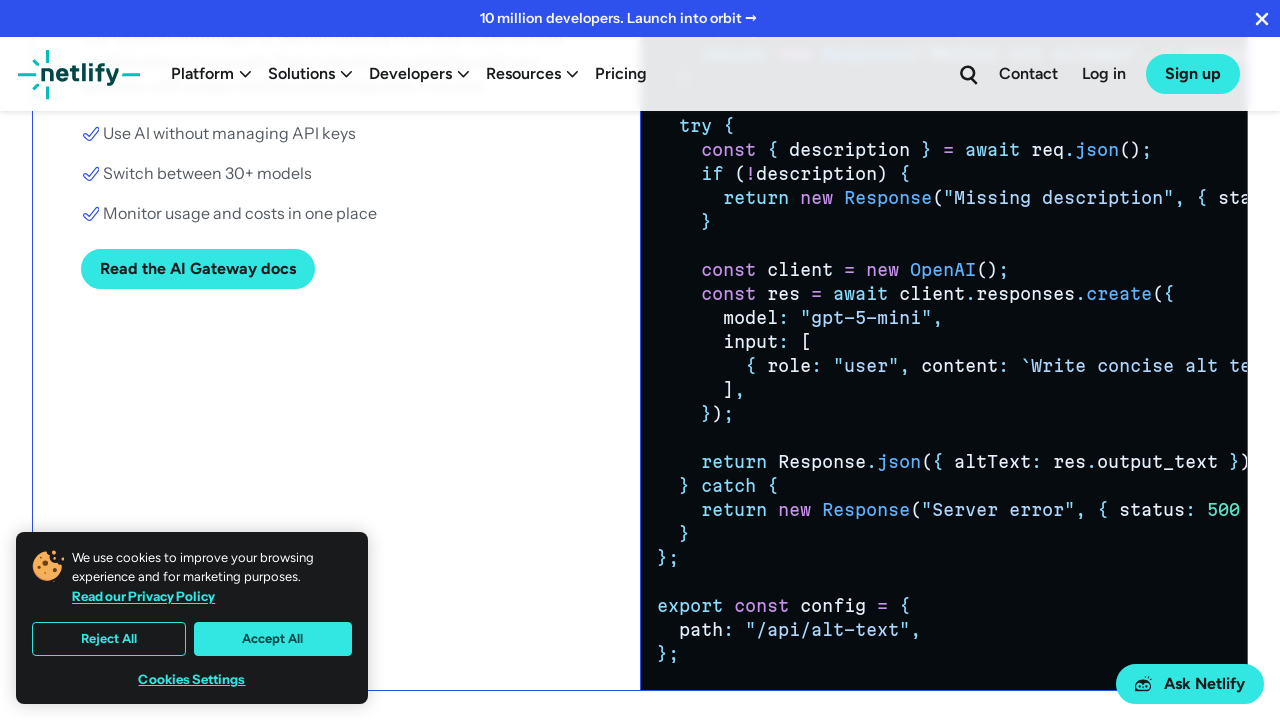

Verified email input is empty after page reload
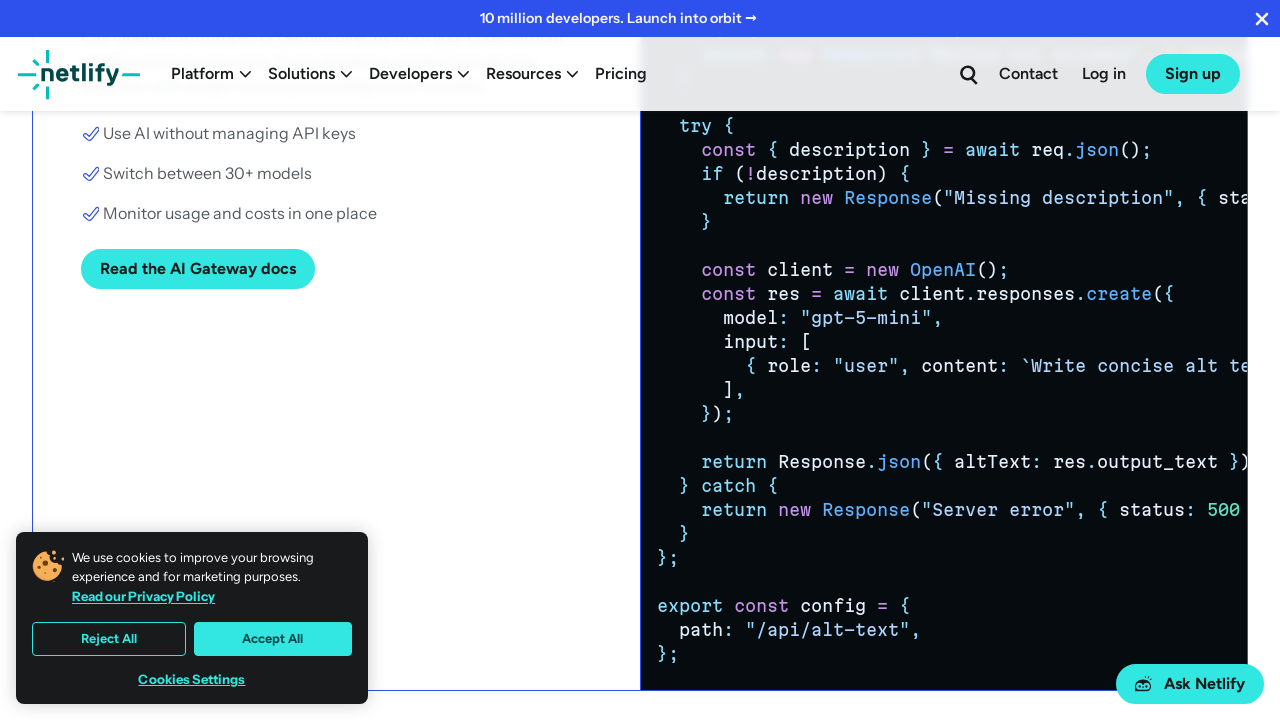

Verified newsletter form is still visible
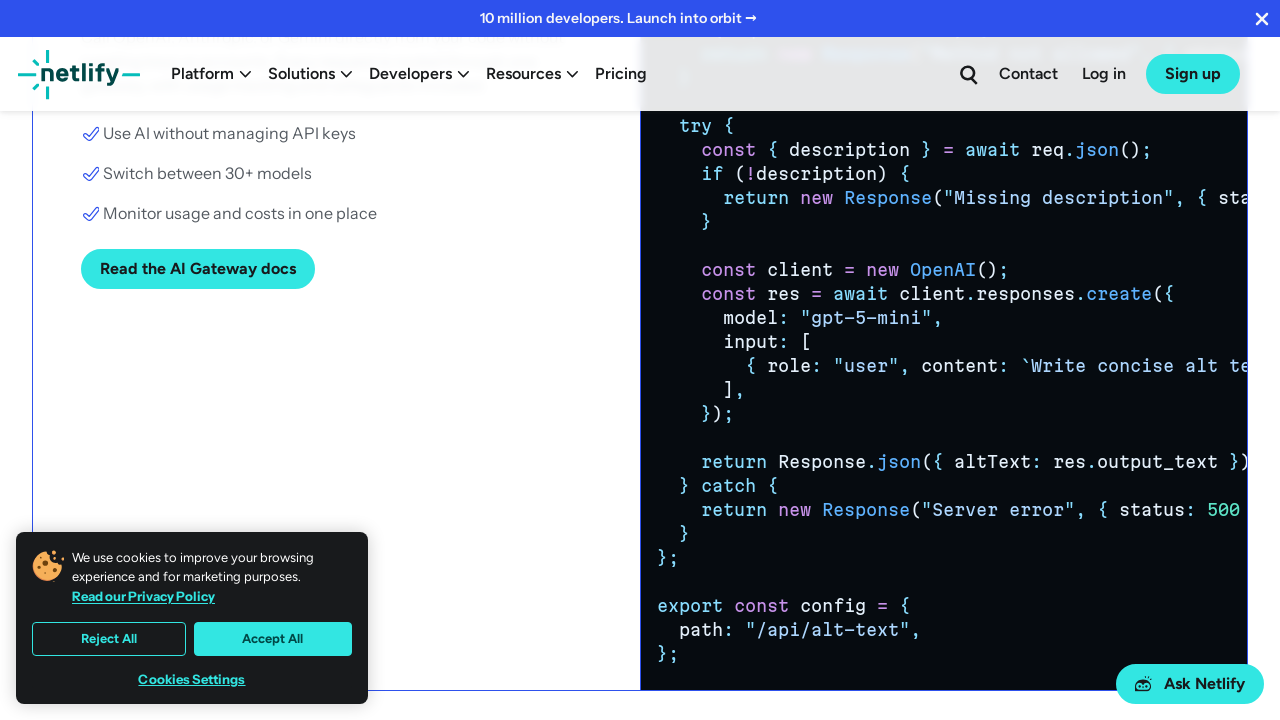

Scrolled newsletter form into view
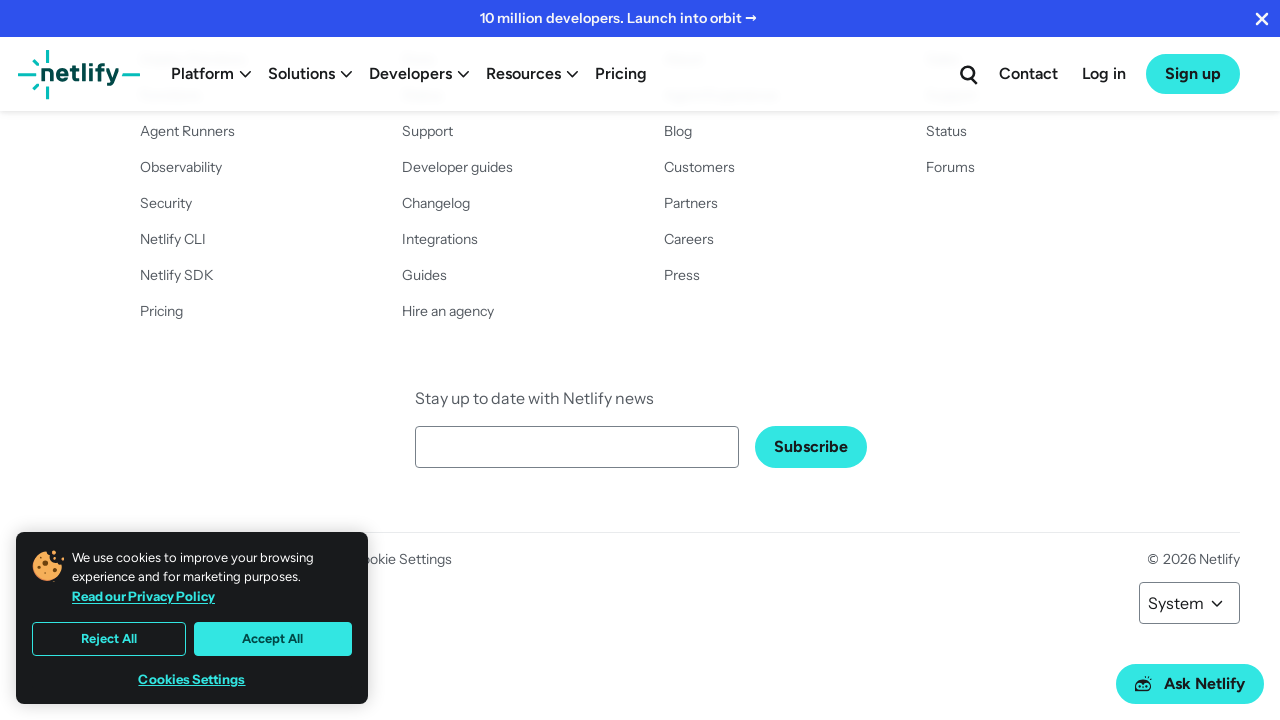

Verified newsletter form is in viewport
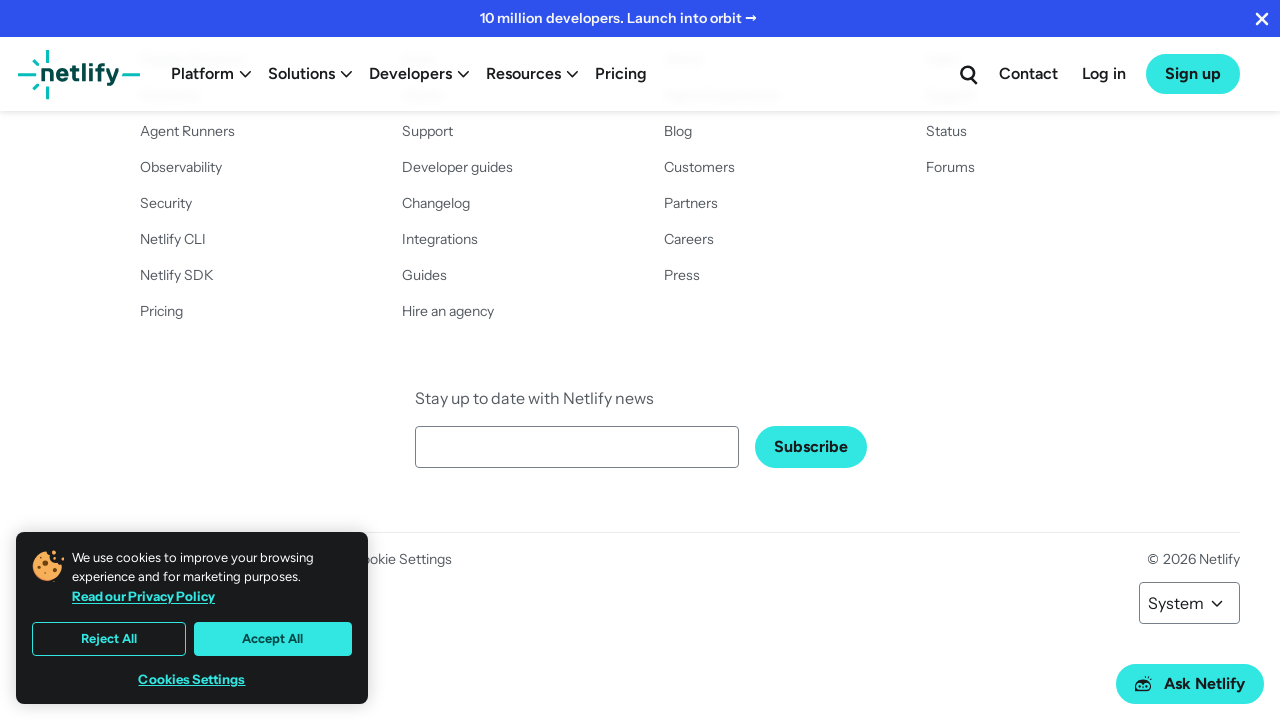

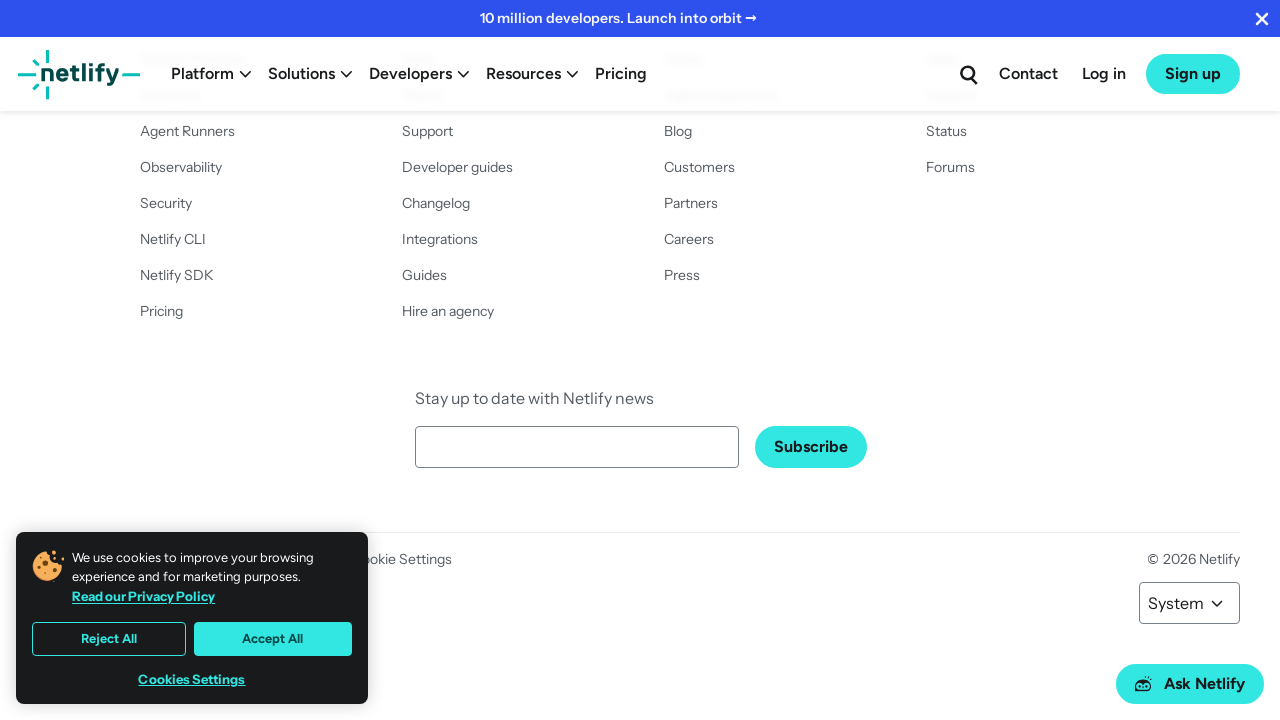